Tests that registration fails when password has no lowercase characters.

Starting URL: https://anatoly-karpovich.github.io/demo-login-form/

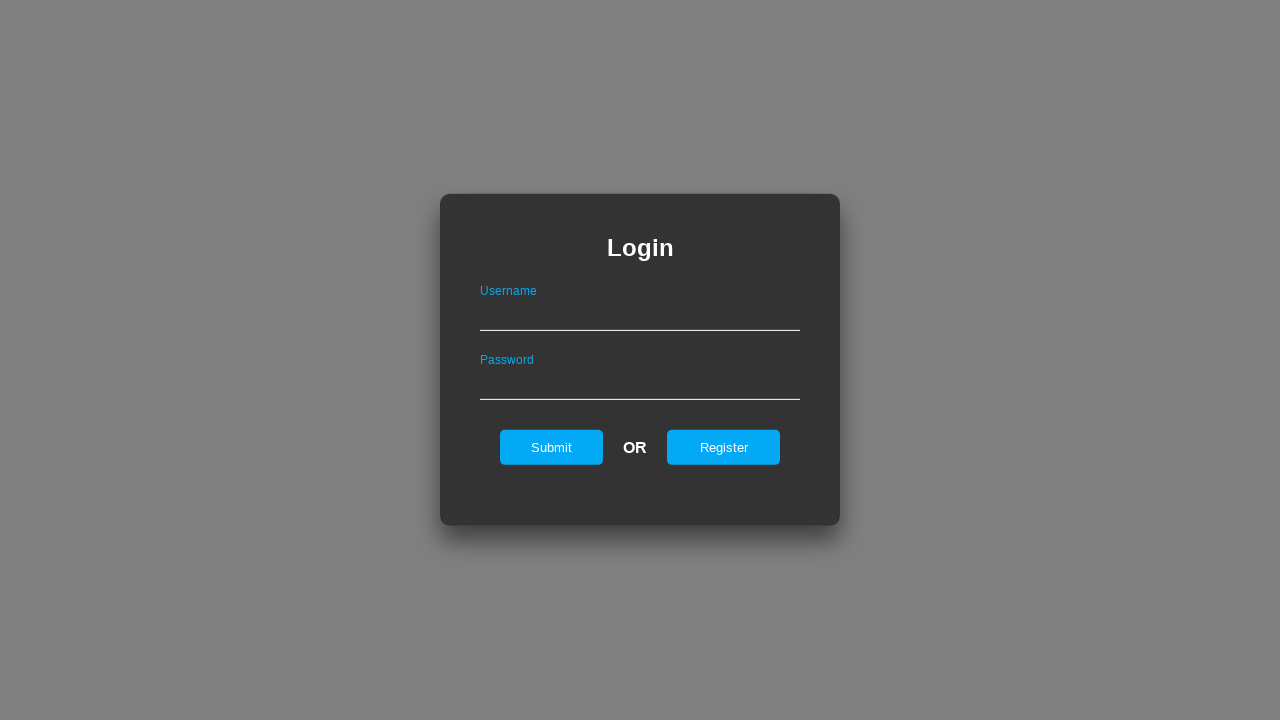

Clicked register link to navigate to registration form at (724, 447) on #registerOnLogin
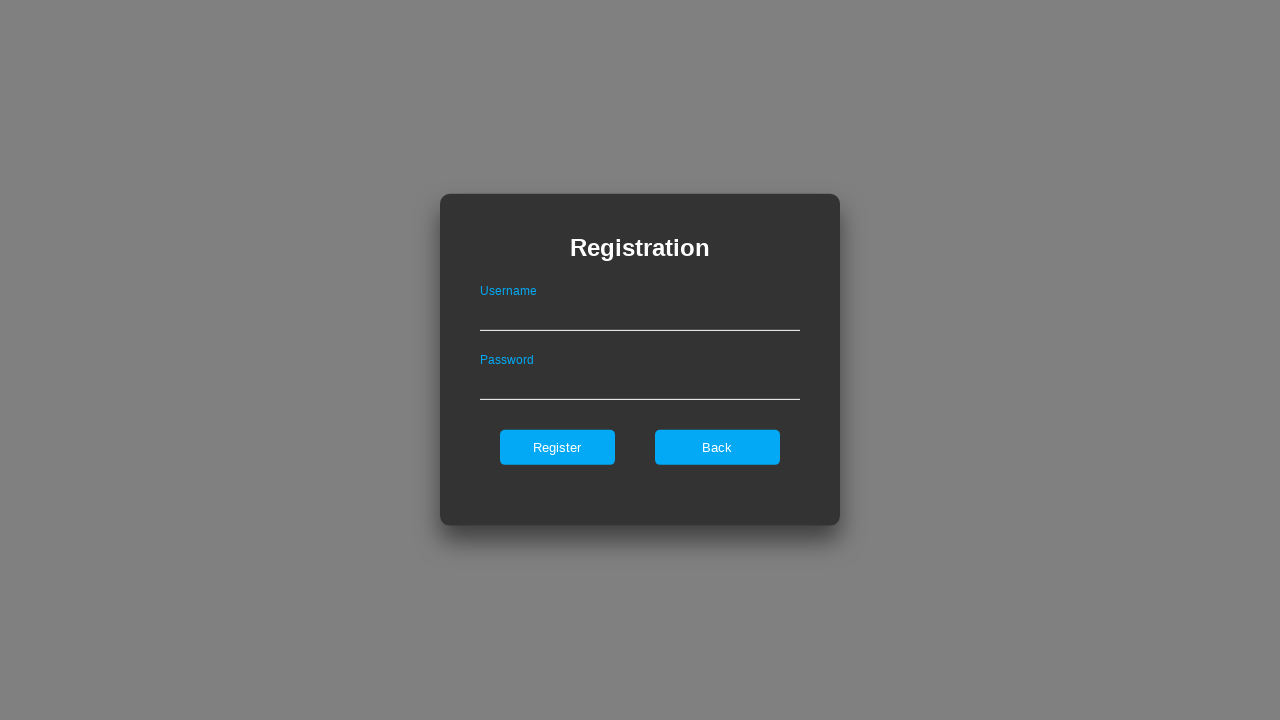

Filled username field with 'noloweruser' on #userNameOnRegister
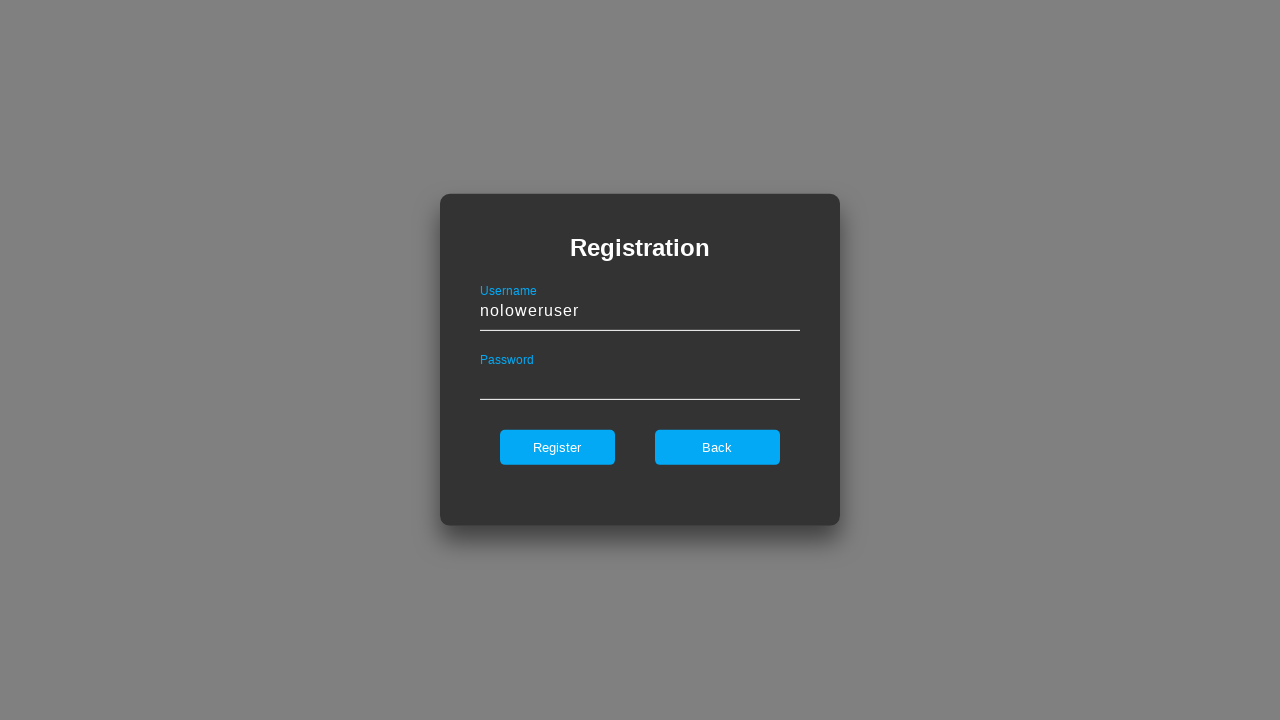

Filled password field with '111111QQ' (no lowercase characters) on #passwordOnRegister
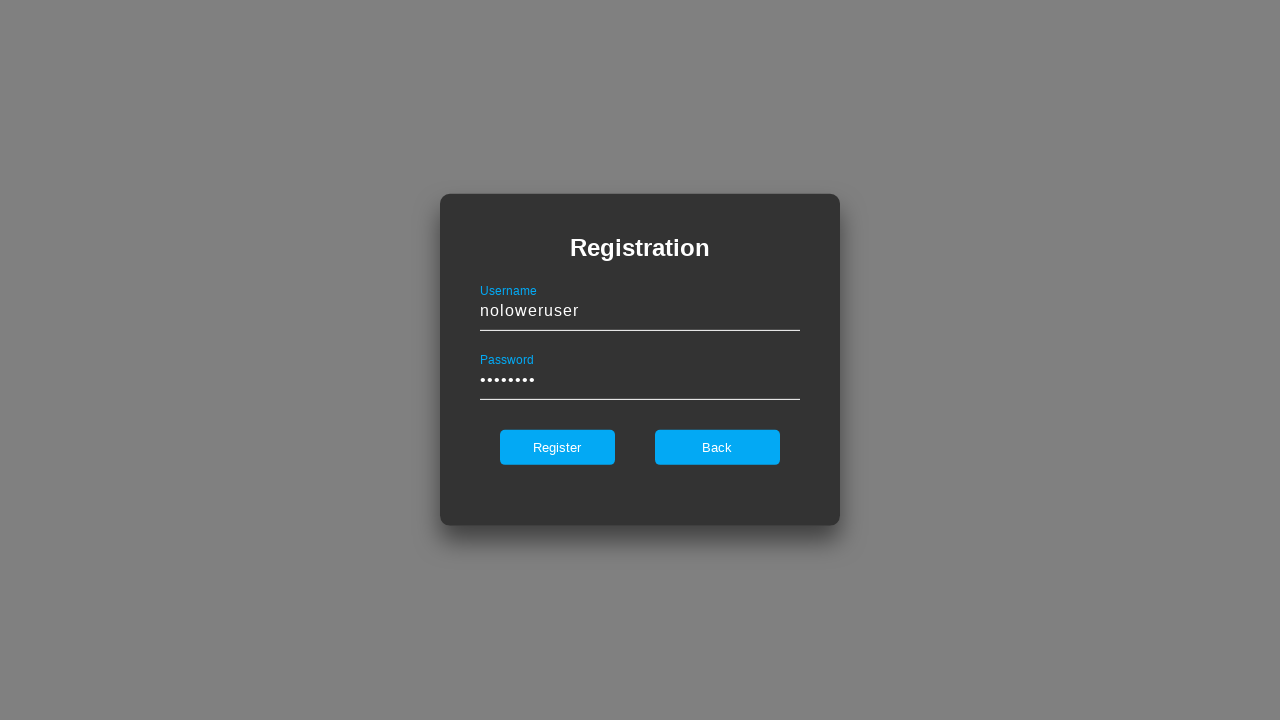

Clicked register button to submit form at (557, 447) on #register
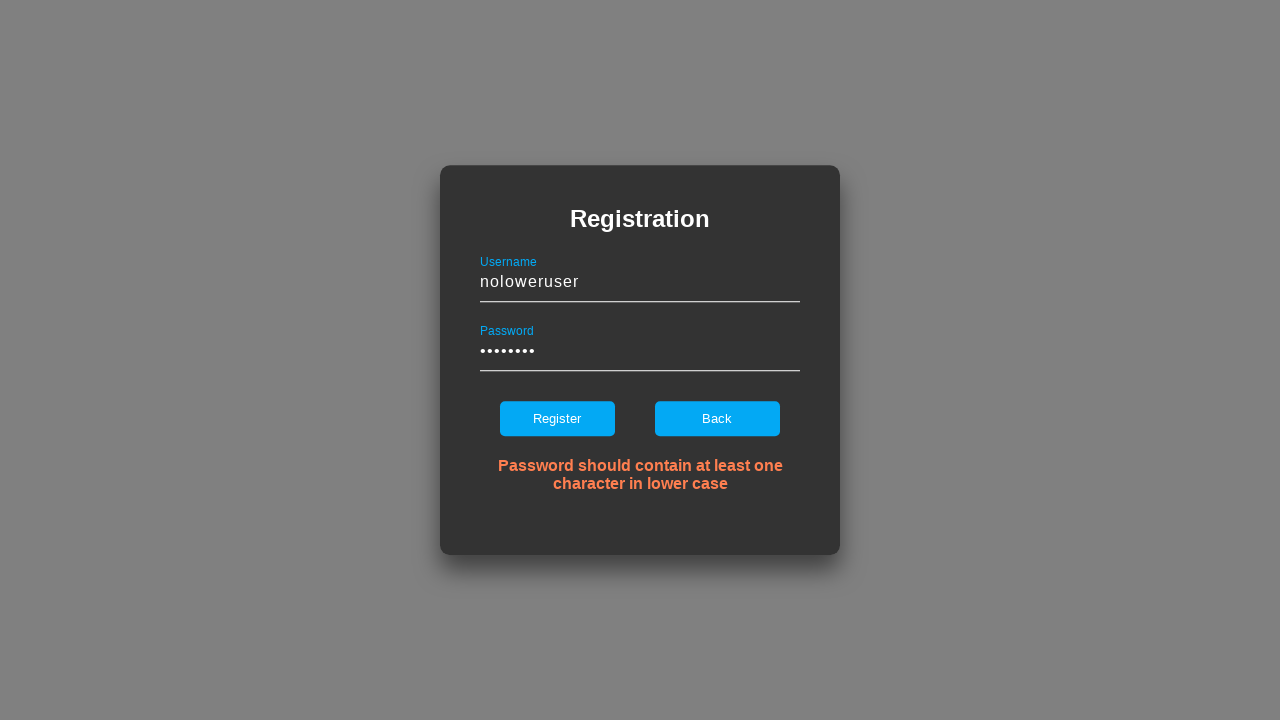

Error message appeared confirming registration failed due to missing lowercase character in password
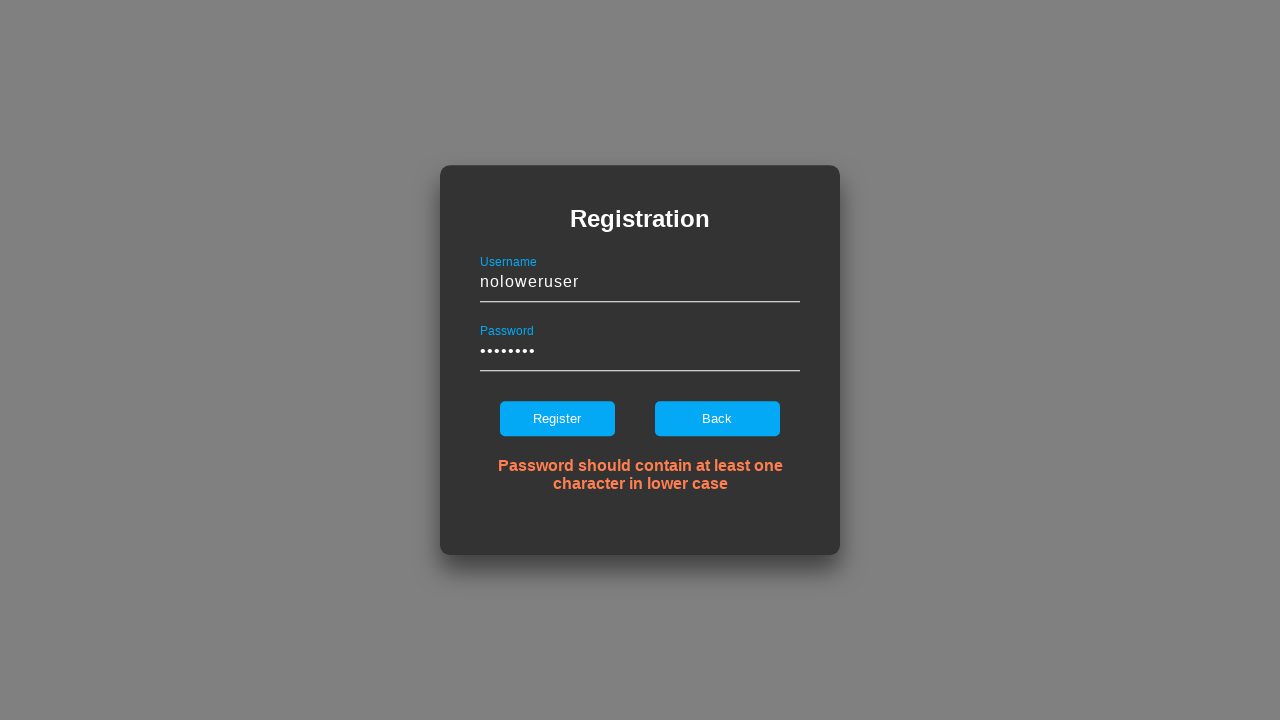

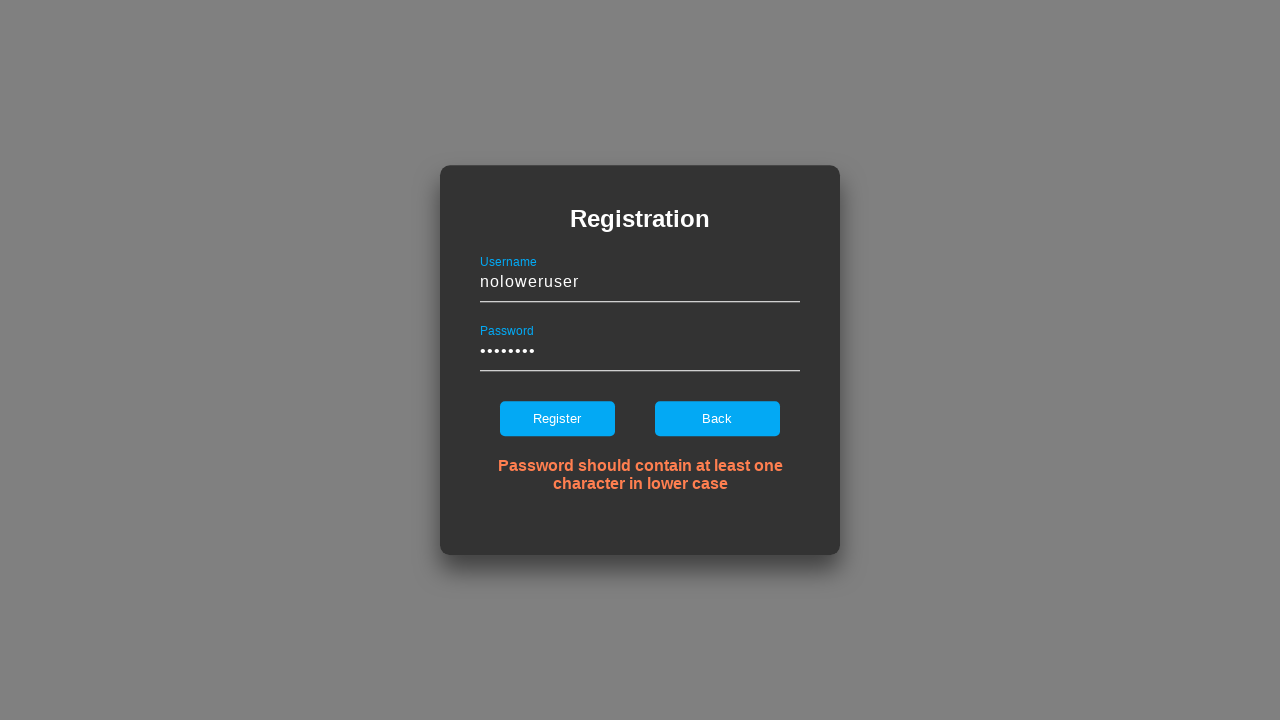